Tests that edits are cancelled when pressing Escape key

Starting URL: https://demo.playwright.dev/todomvc

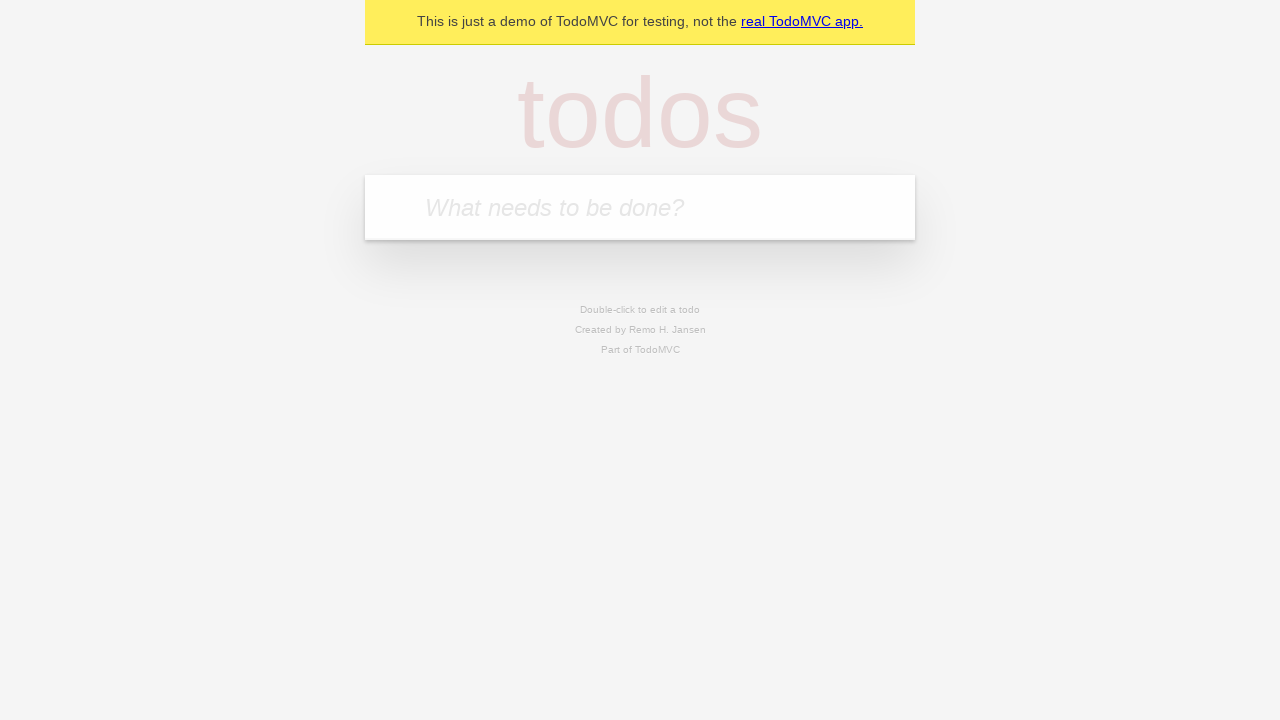

Filled new todo field with 'buy some cheese' on internal:attr=[placeholder="What needs to be done?"i]
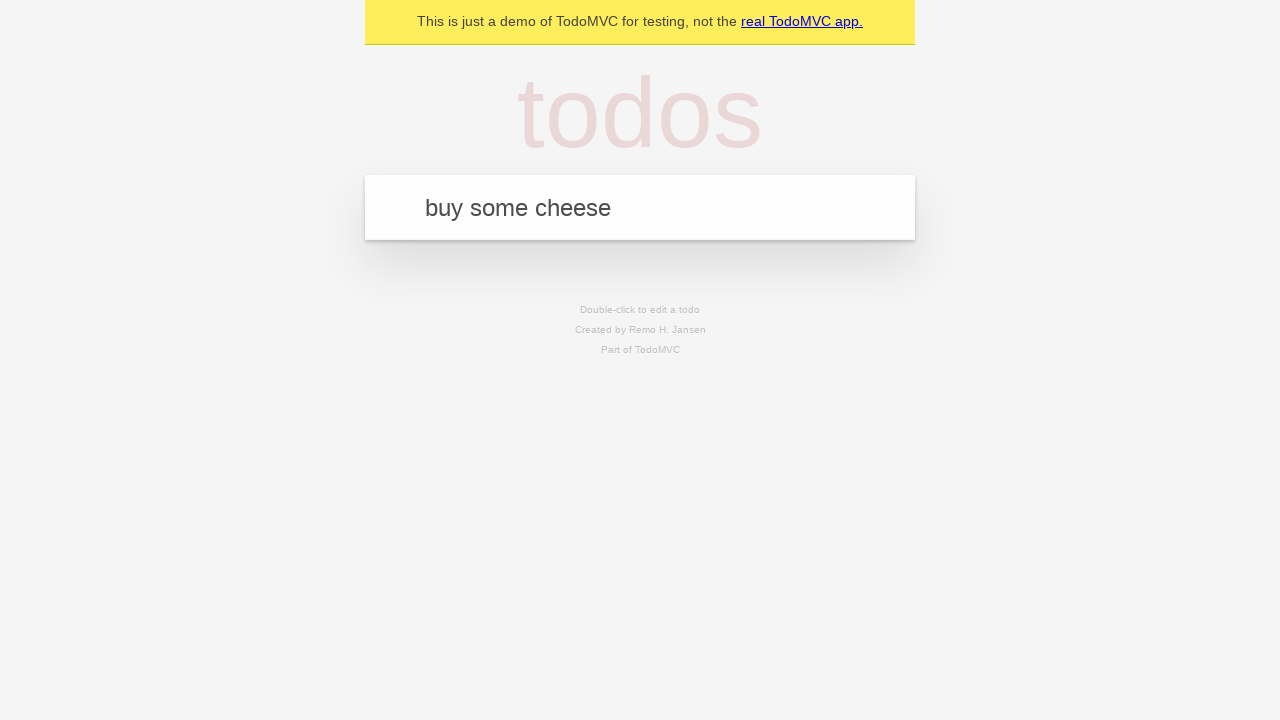

Pressed Enter to add todo 'buy some cheese' on internal:attr=[placeholder="What needs to be done?"i]
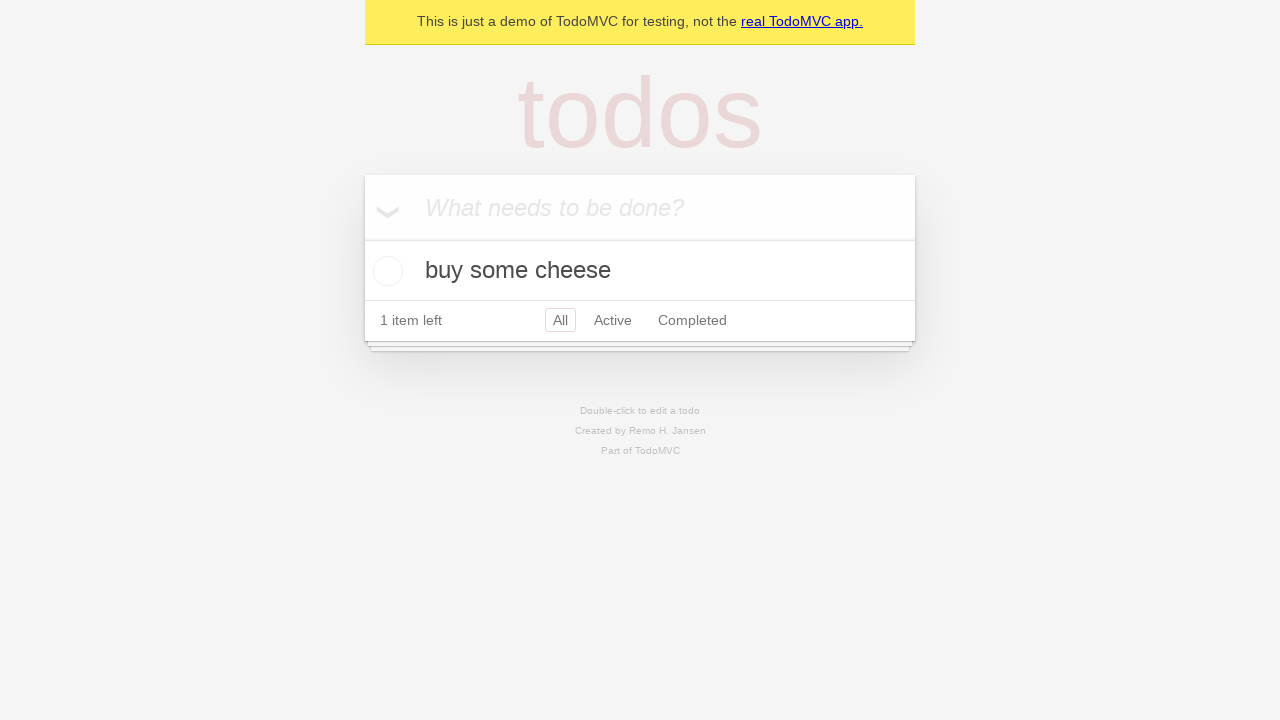

Filled new todo field with 'feed the cat' on internal:attr=[placeholder="What needs to be done?"i]
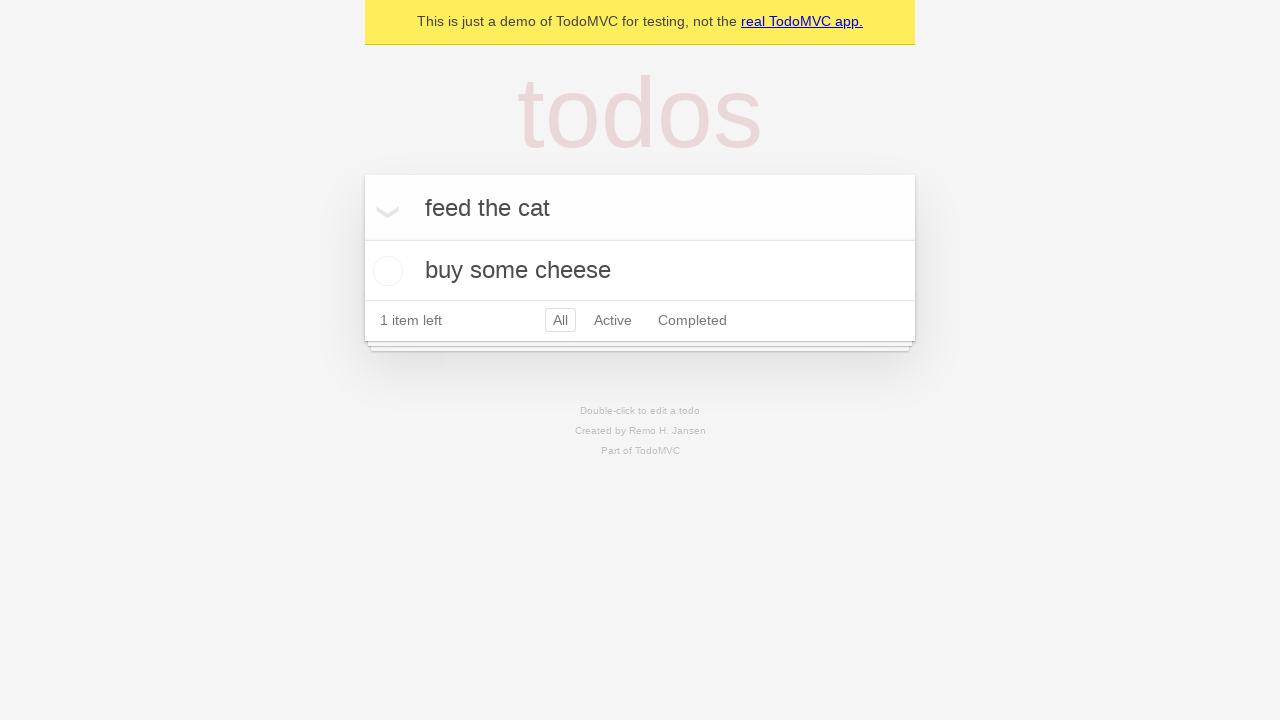

Pressed Enter to add todo 'feed the cat' on internal:attr=[placeholder="What needs to be done?"i]
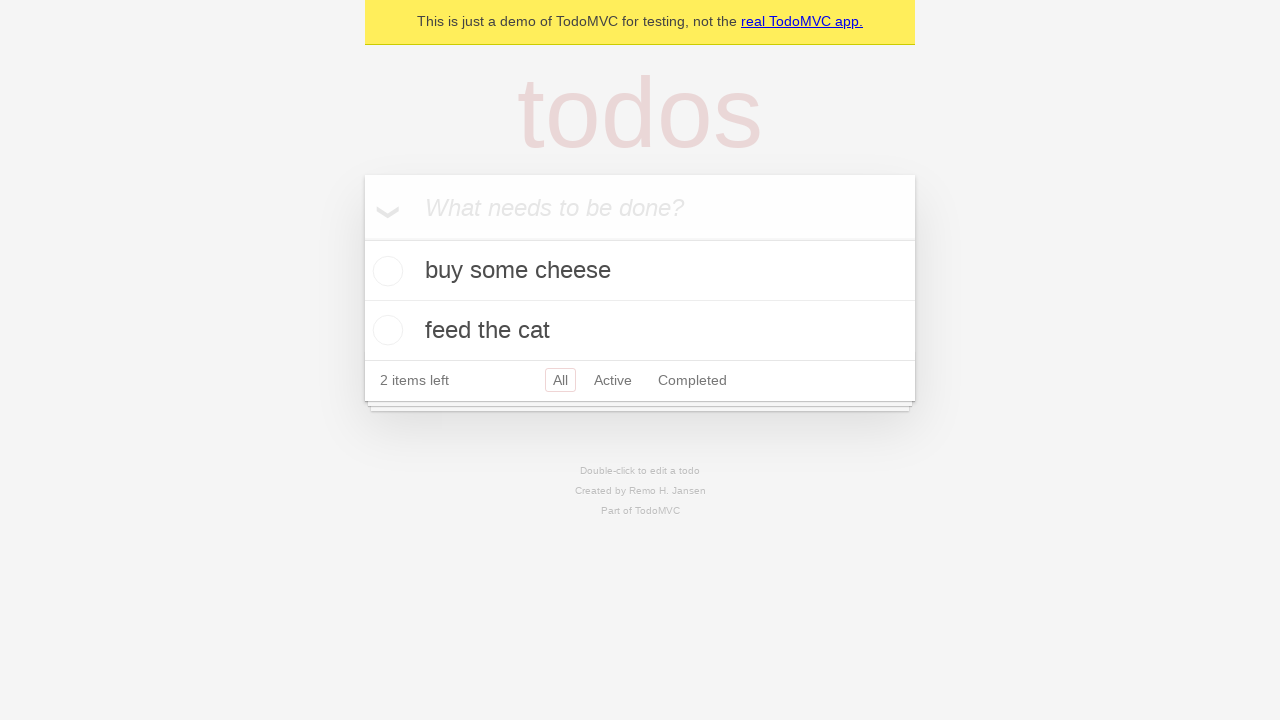

Filled new todo field with 'book a doctors appointment' on internal:attr=[placeholder="What needs to be done?"i]
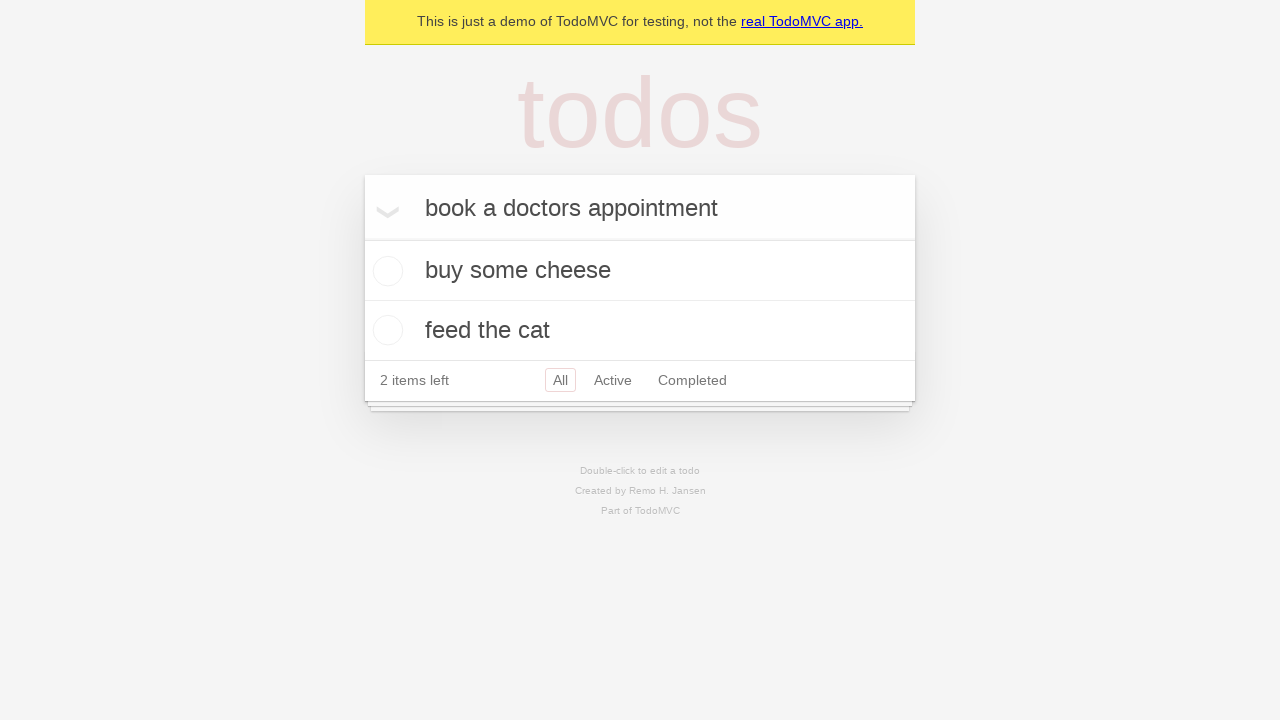

Pressed Enter to add todo 'book a doctors appointment' on internal:attr=[placeholder="What needs to be done?"i]
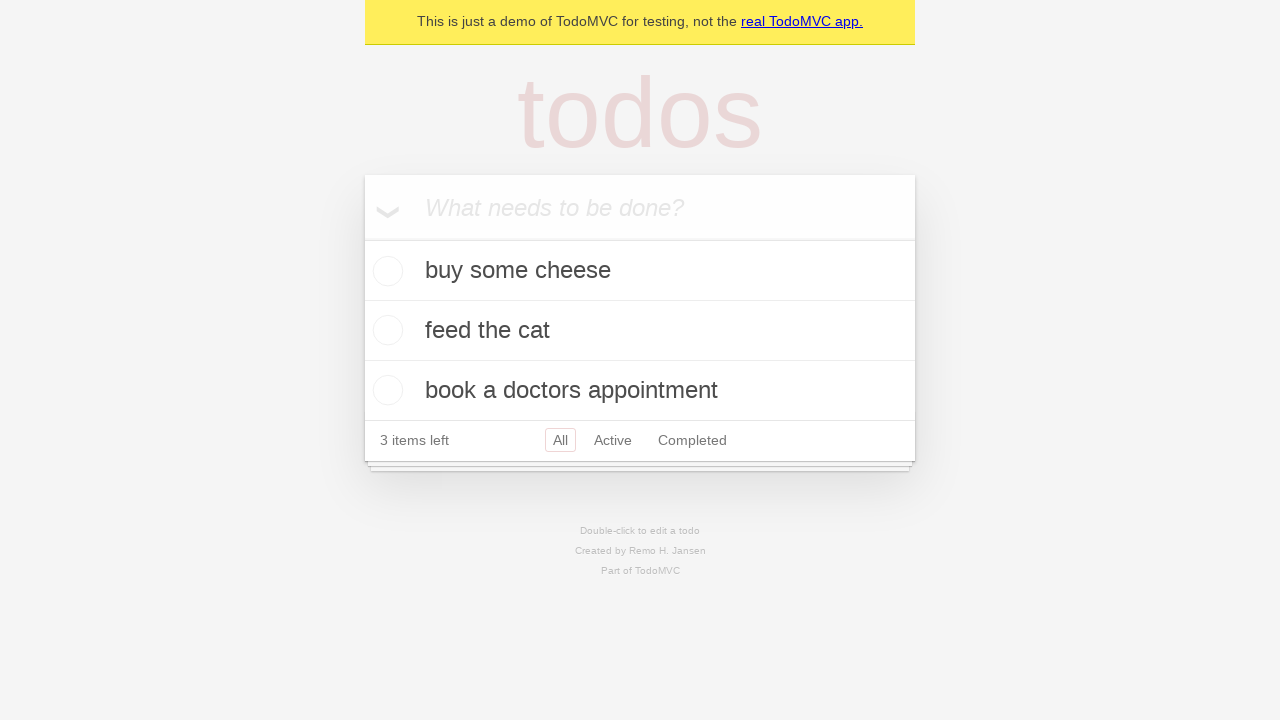

Located all todo items
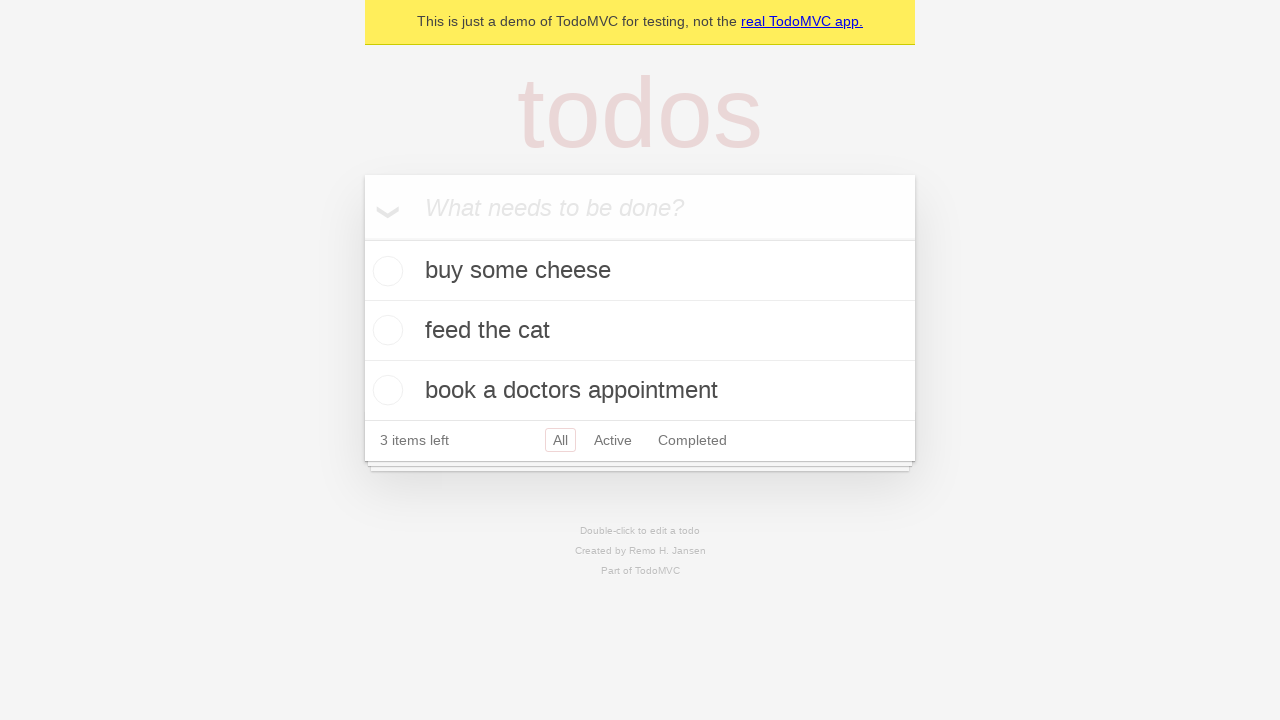

Double-clicked second todo item to enter edit mode at (640, 331) on internal:testid=[data-testid="todo-item"s] >> nth=1
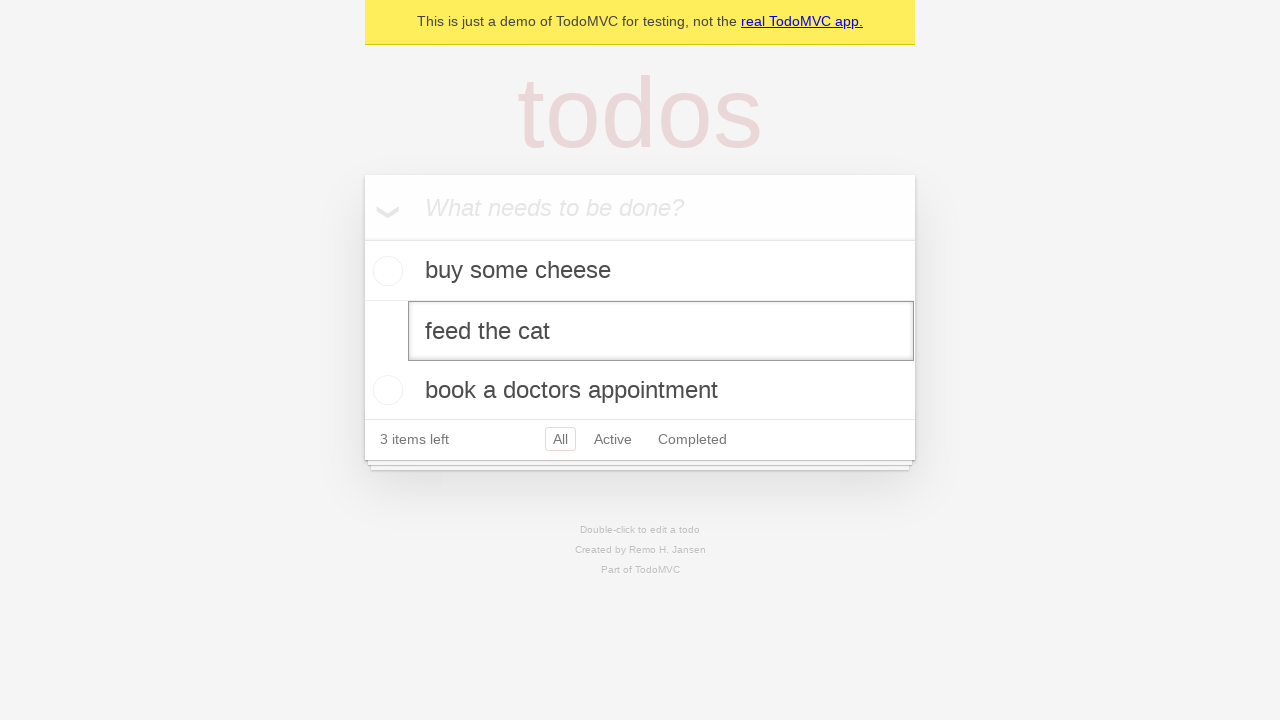

Filled edit field with new text 'buy some sausages' on internal:testid=[data-testid="todo-item"s] >> nth=1 >> internal:role=textbox[nam
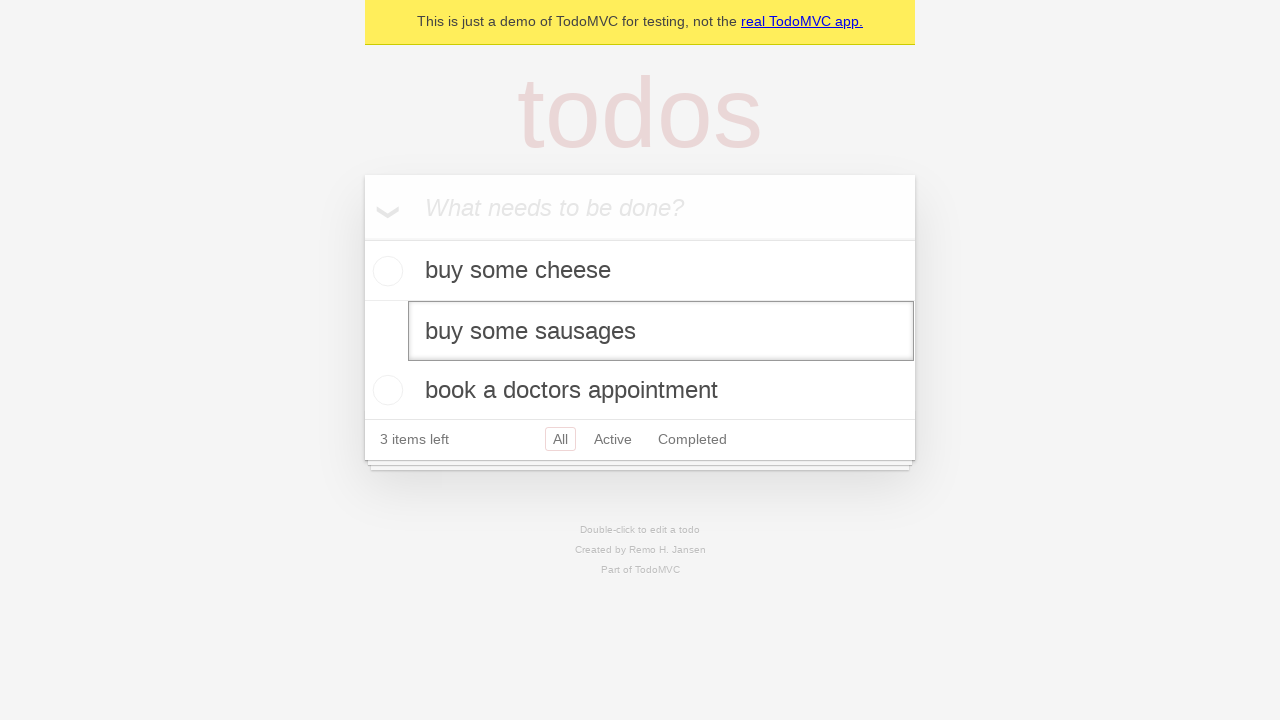

Pressed Escape key to cancel edit on internal:testid=[data-testid="todo-item"s] >> nth=1 >> internal:role=textbox[nam
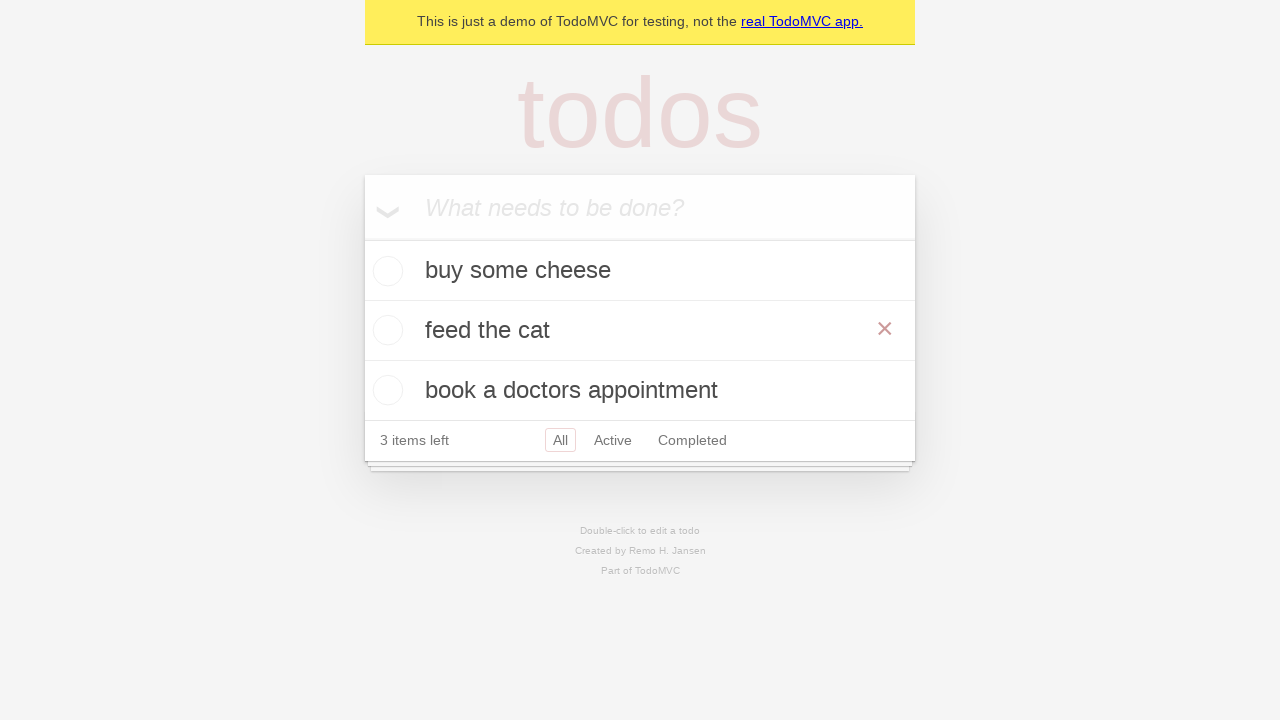

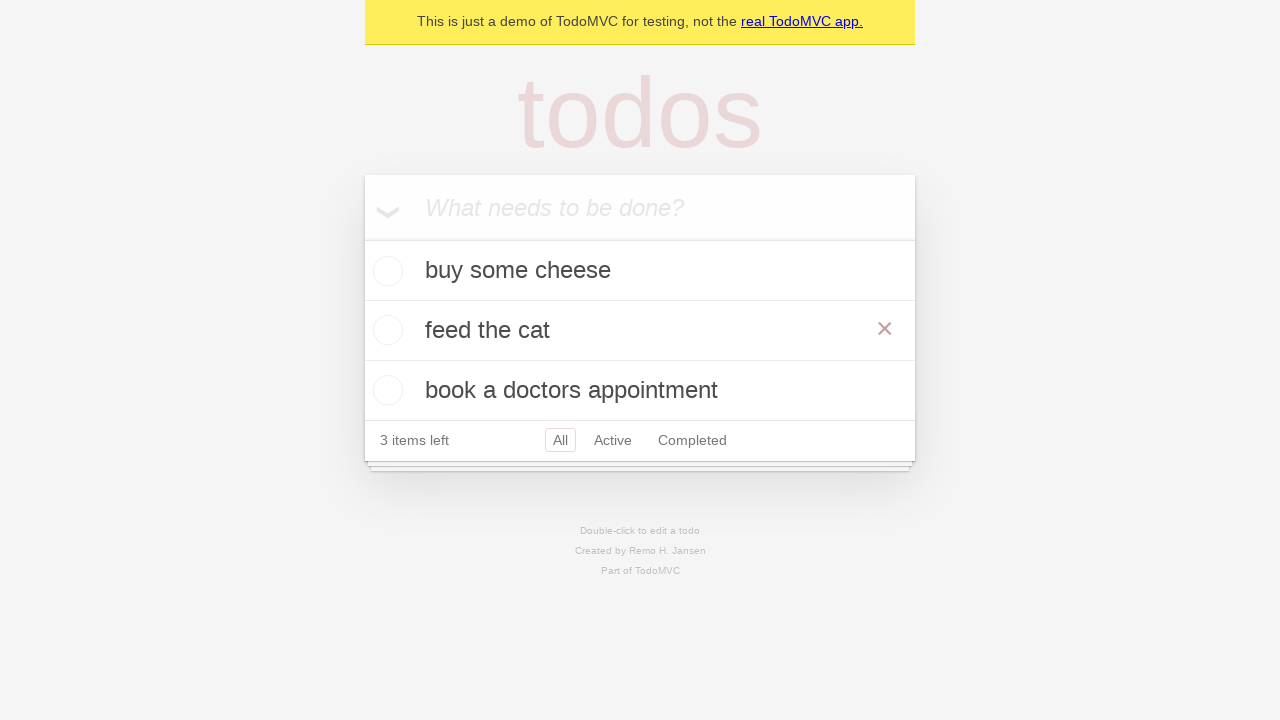